Submits an answer to a Stepik lesson by filling a text area with a calculated mathematical value and clicking the submit button

Starting URL: https://stepik.org/lesson/236897/step/1/

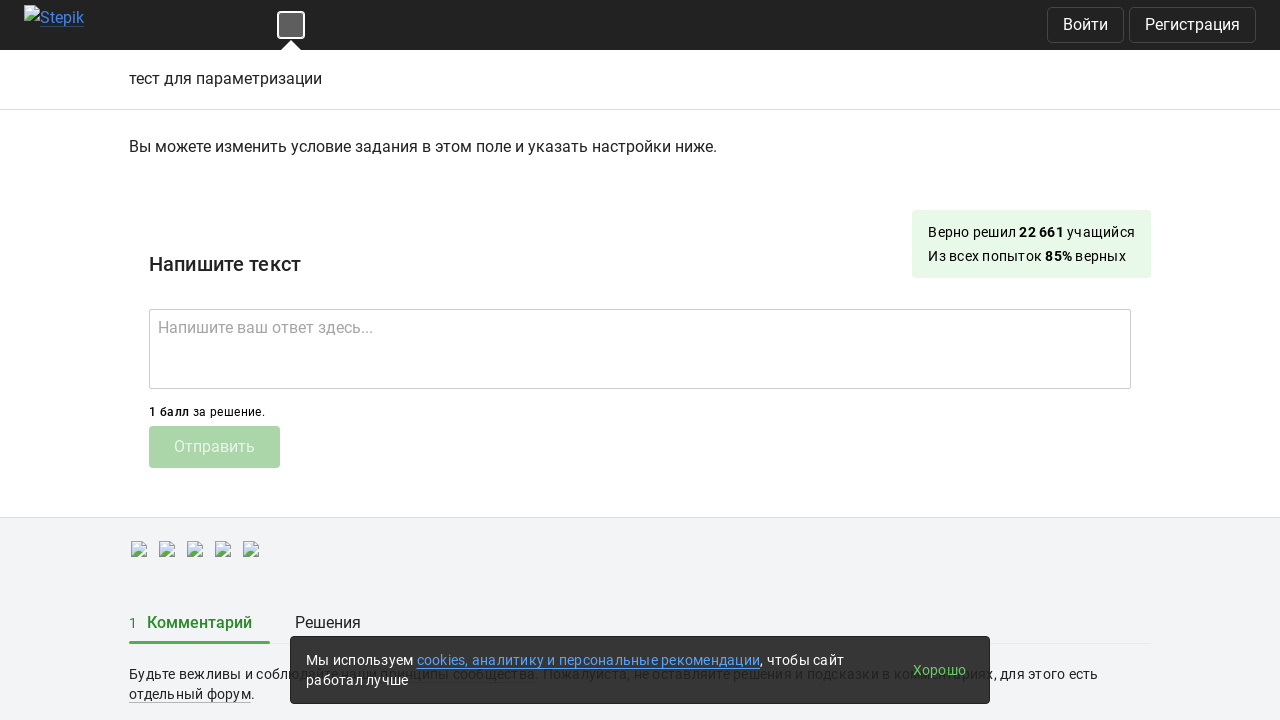

Calculated mathematical value using natural logarithm of current timestamp
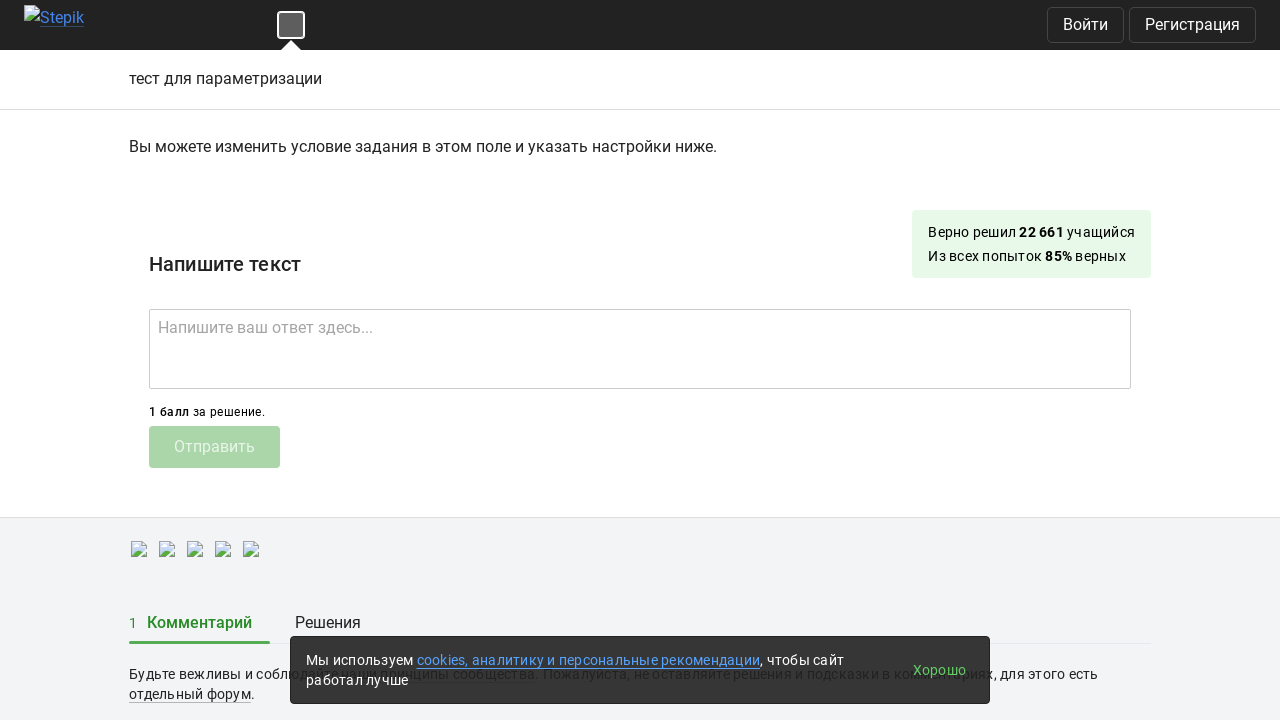

Filled text area with calculated value: 21.295398050594567 on .ember-text-area
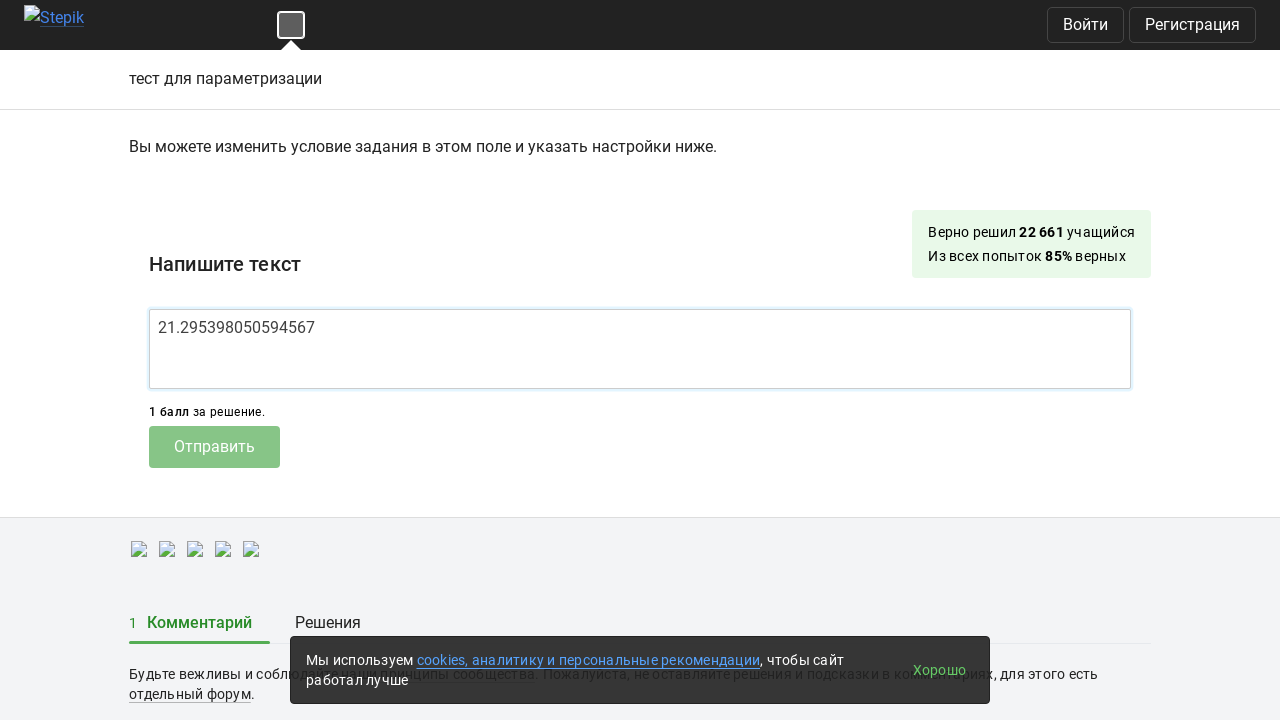

Clicked submit button to submit the answer at (214, 447) on .submit-submission
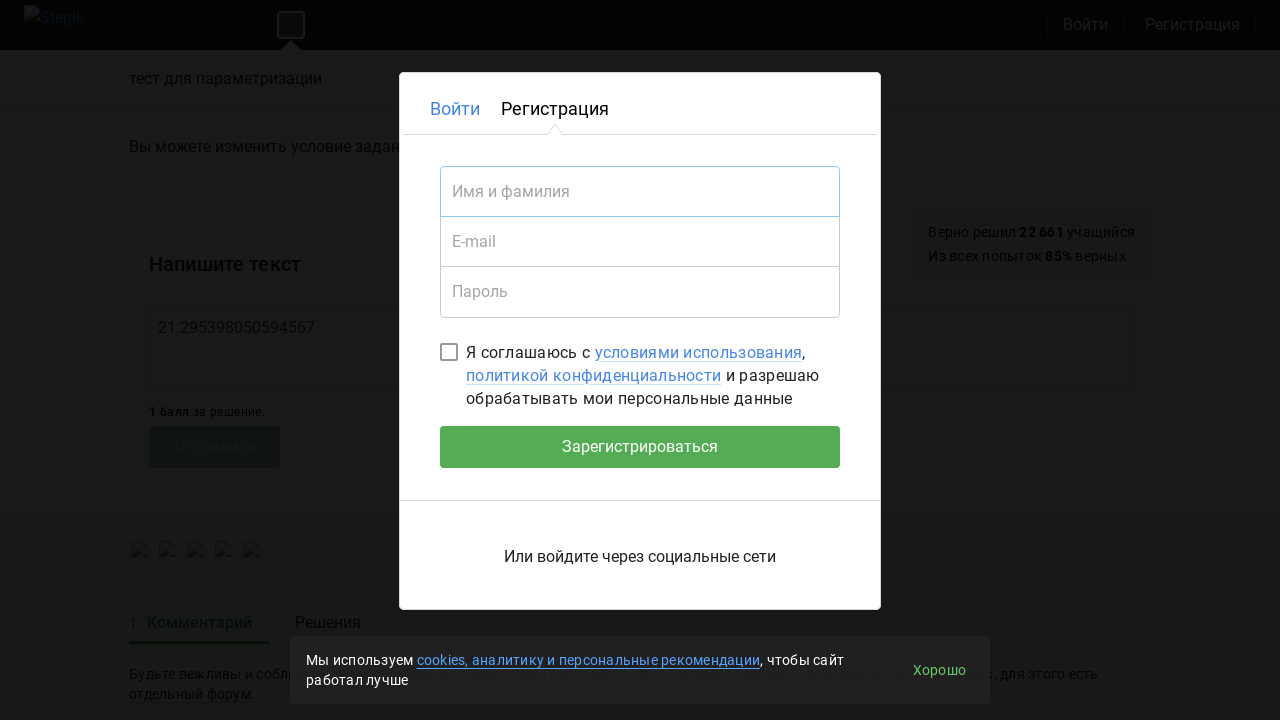

Waited 1 second for submission to process
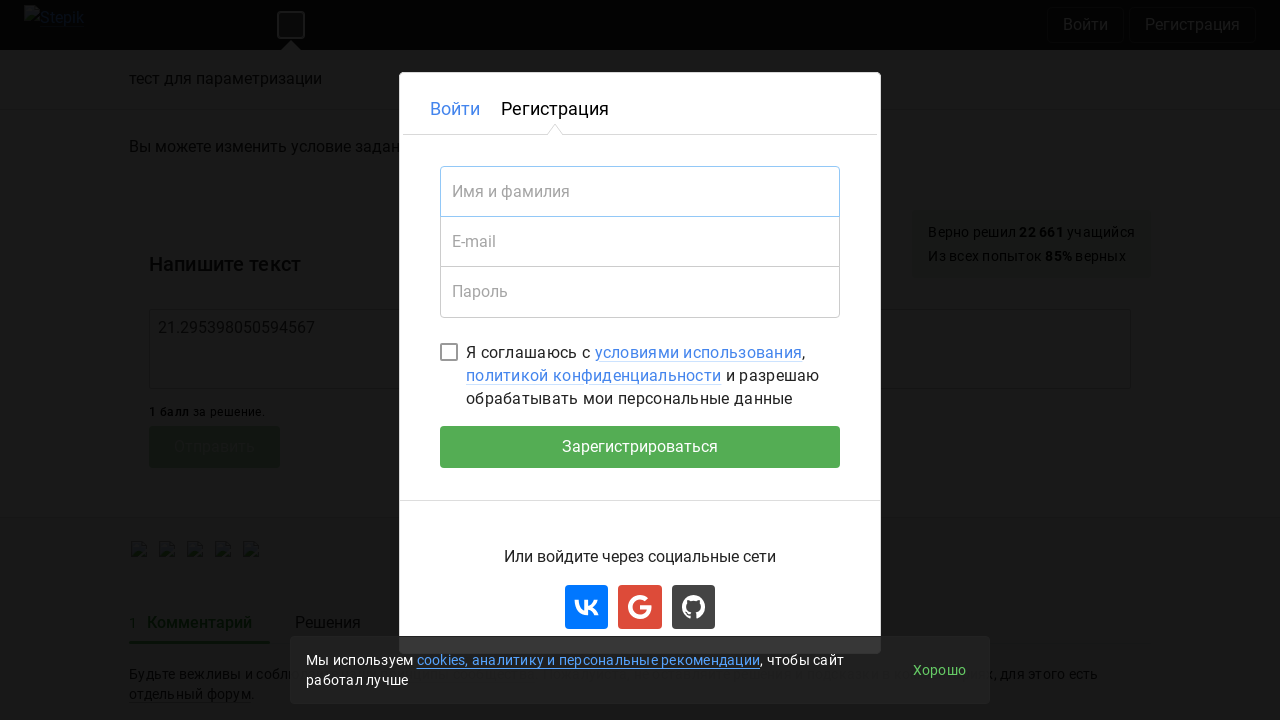

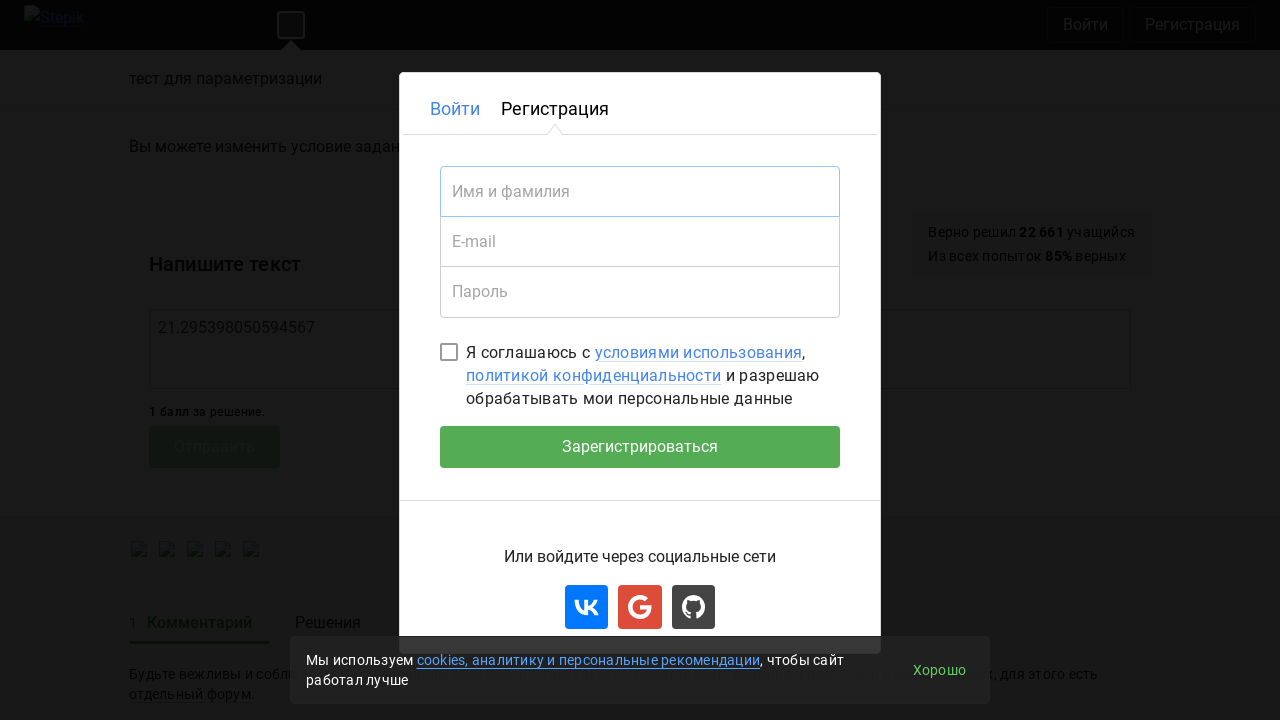